Reads two numbers from the page, adds them together, and enters the sum as the result

Starting URL: https://obstaclecourse.tricentis.com/Obstacles/78264

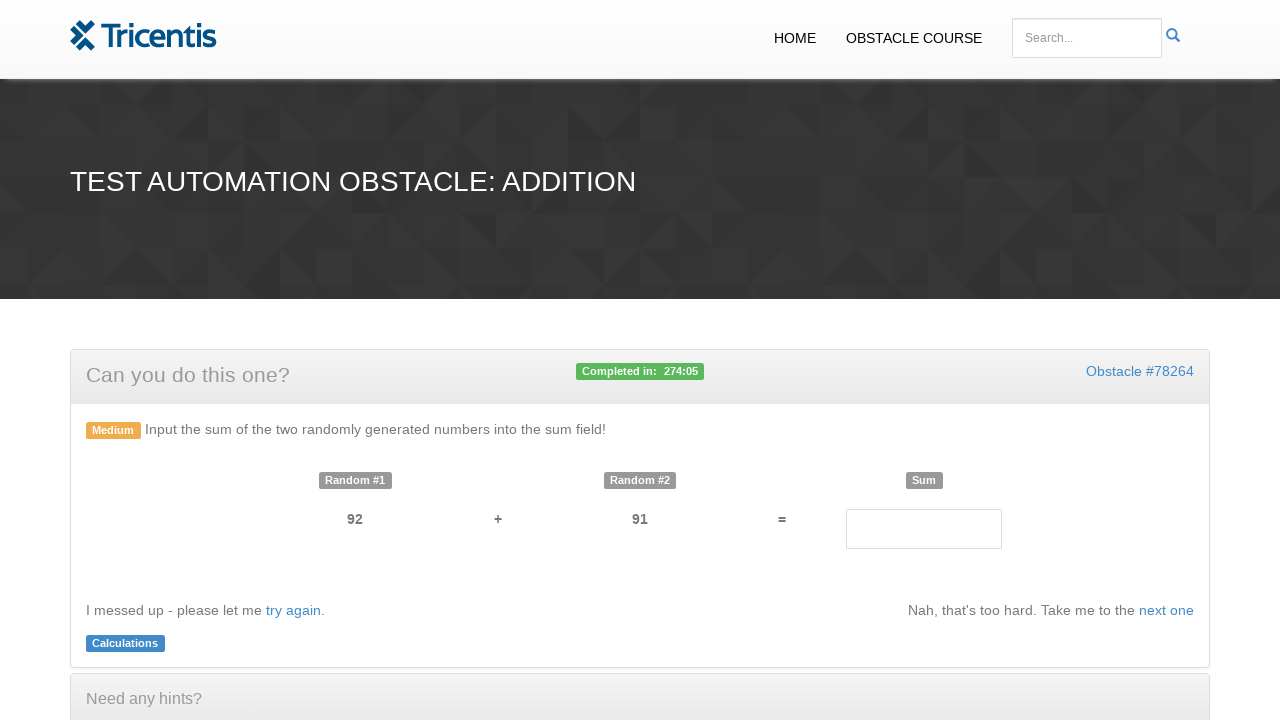

Read first number from page
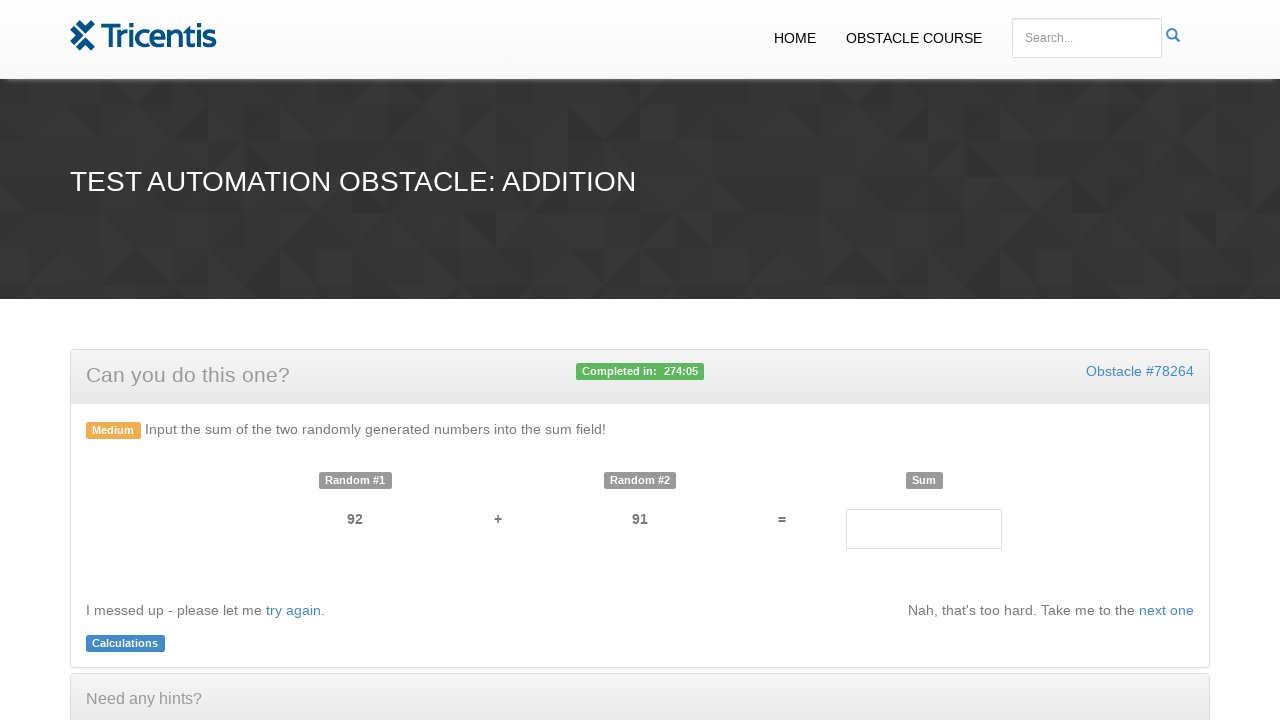

Read second number from page
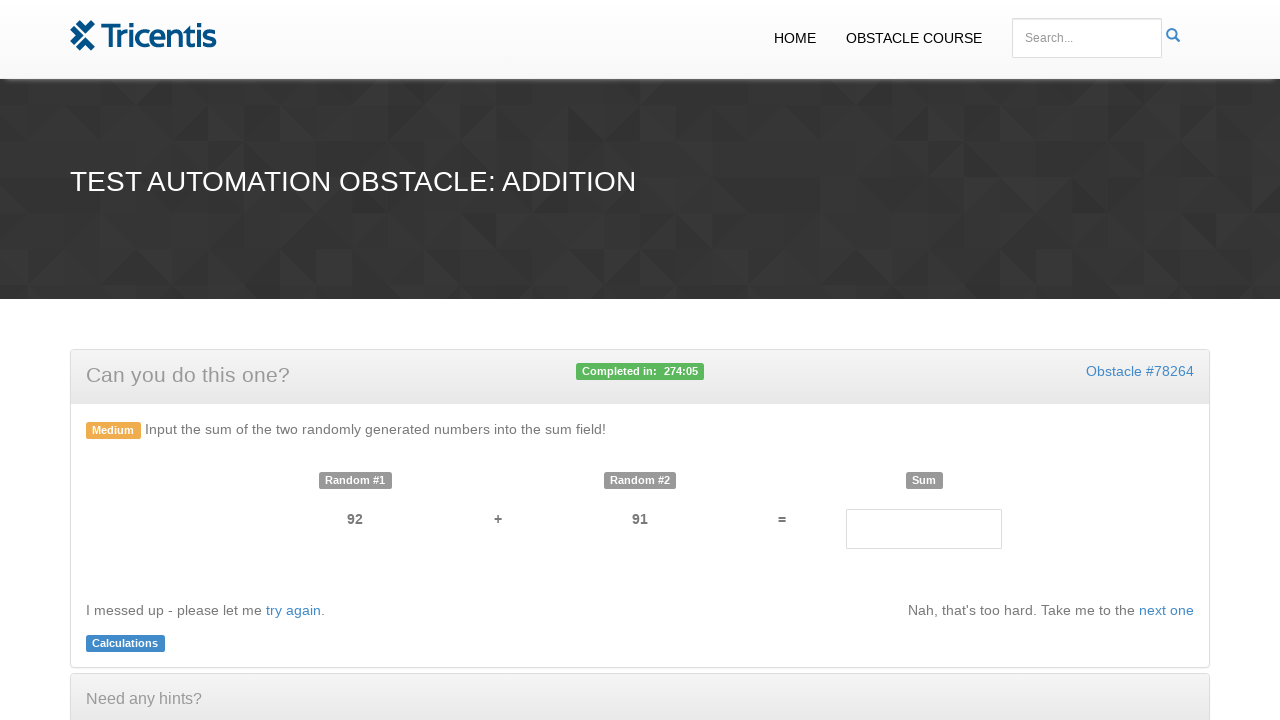

Entered sum result (92 + 91 = 183) into result field on #result
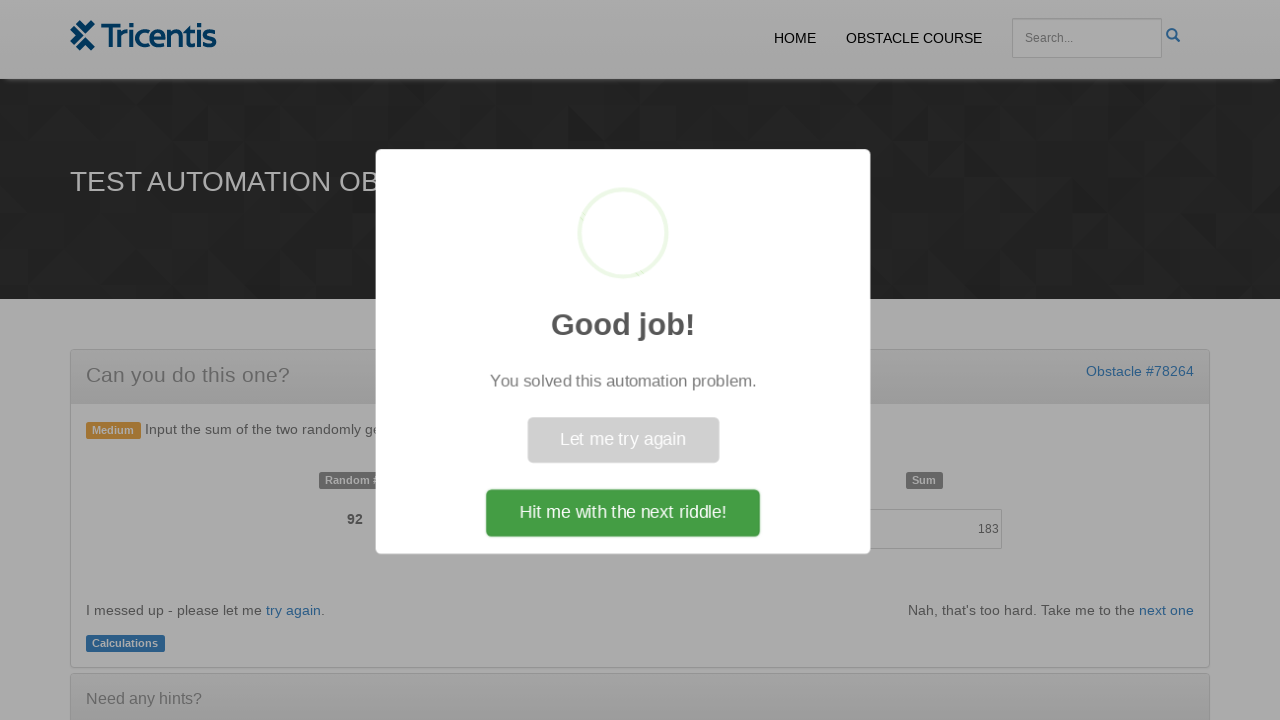

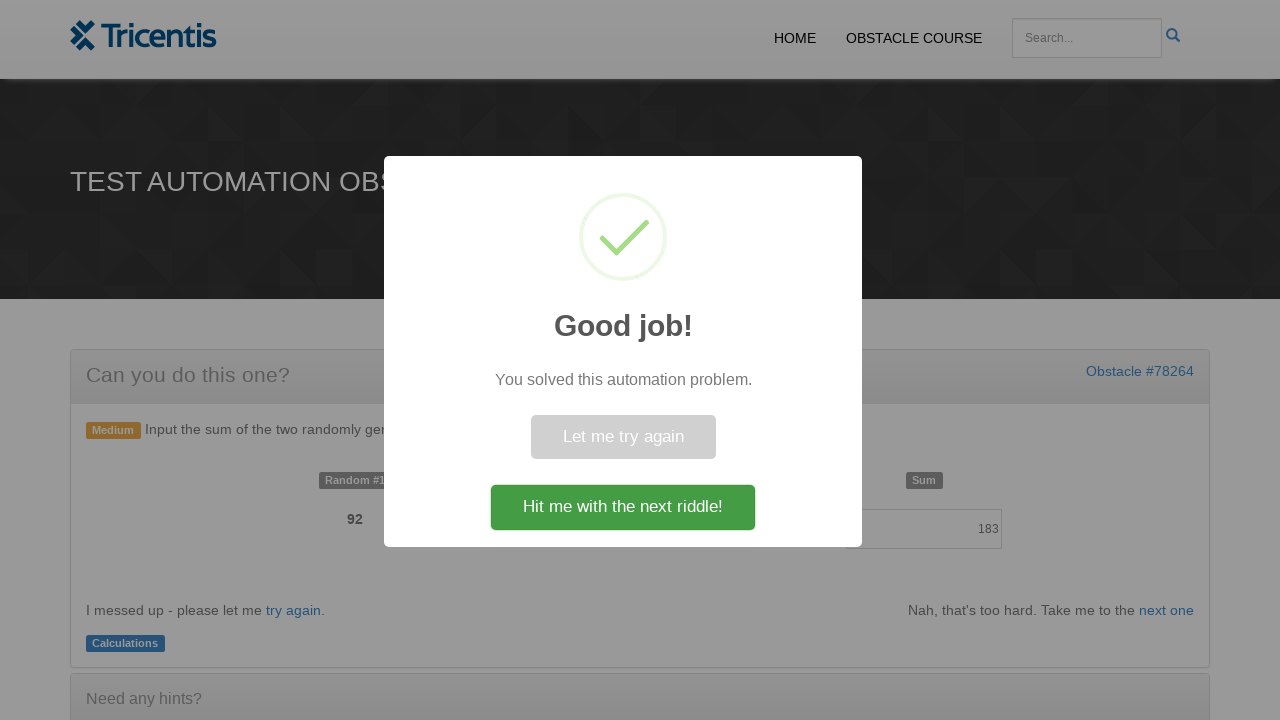